Tests dropdown selection functionality by selecting options using different methods (index, visible text, and value) from an old style select menu

Starting URL: https://demoqa.com/select-menu

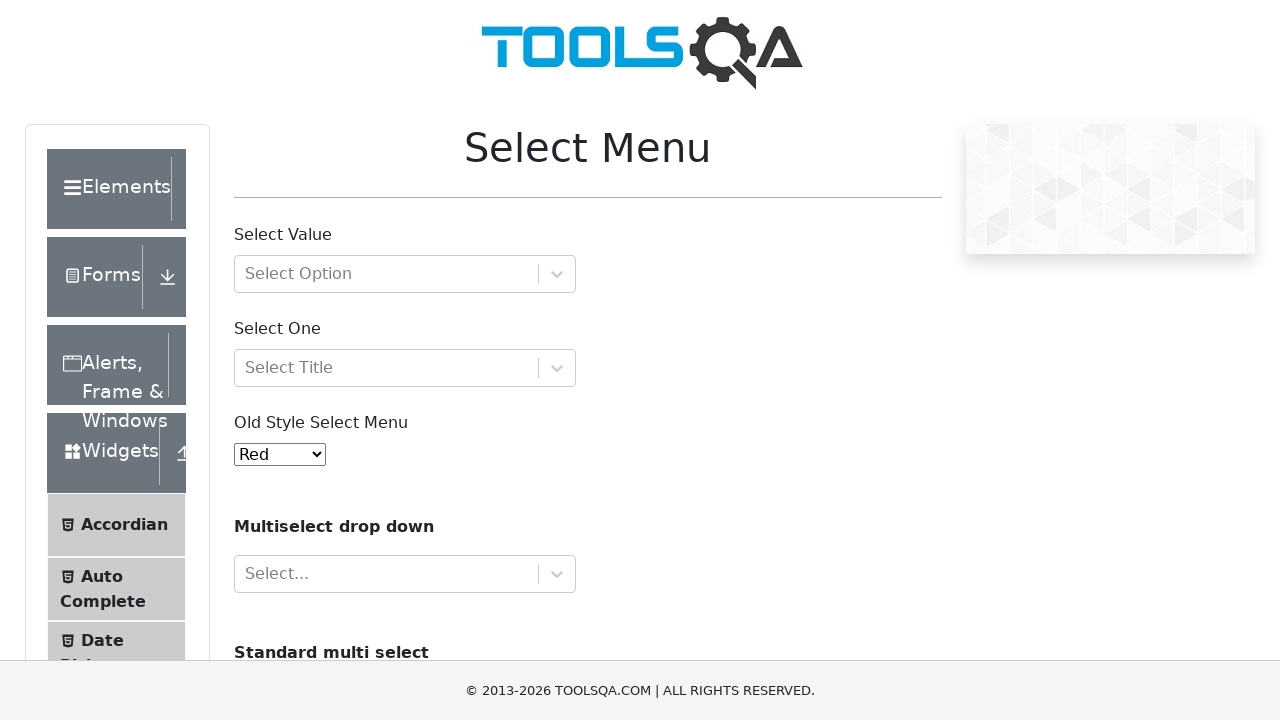

Located the old style select menu dropdown
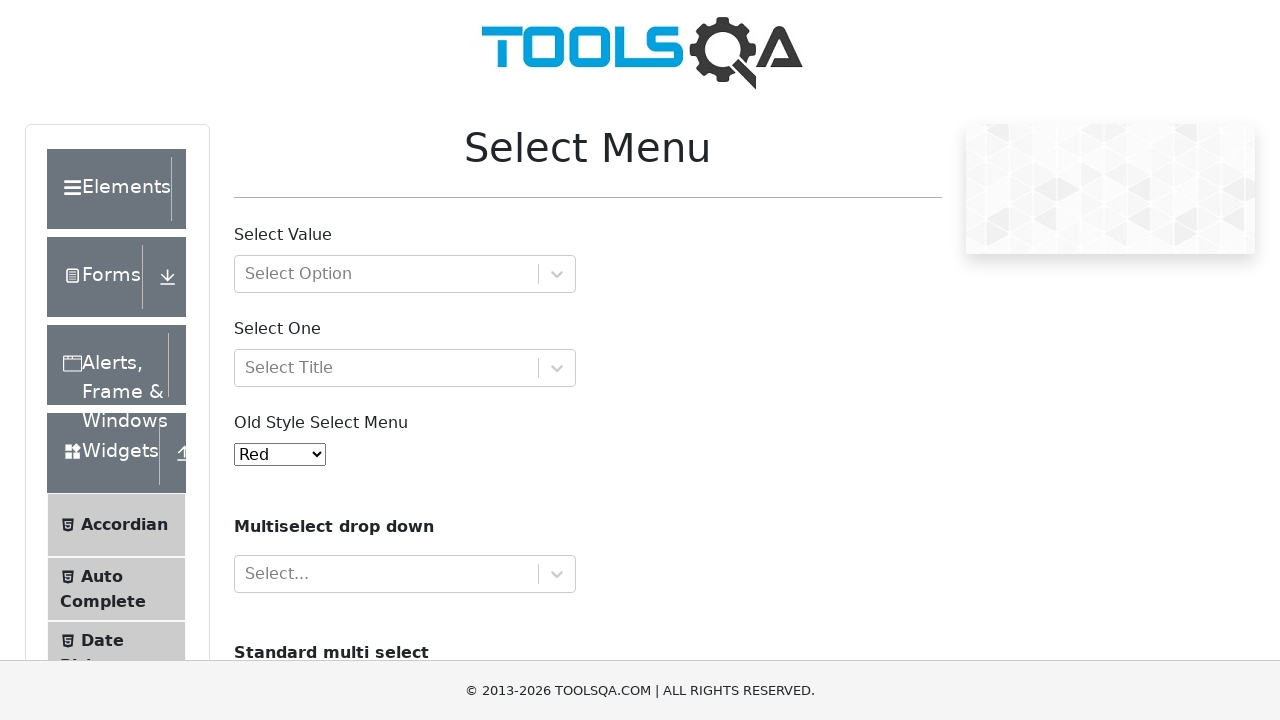

Selected 'Purple' option by index 4 on #oldSelectMenu
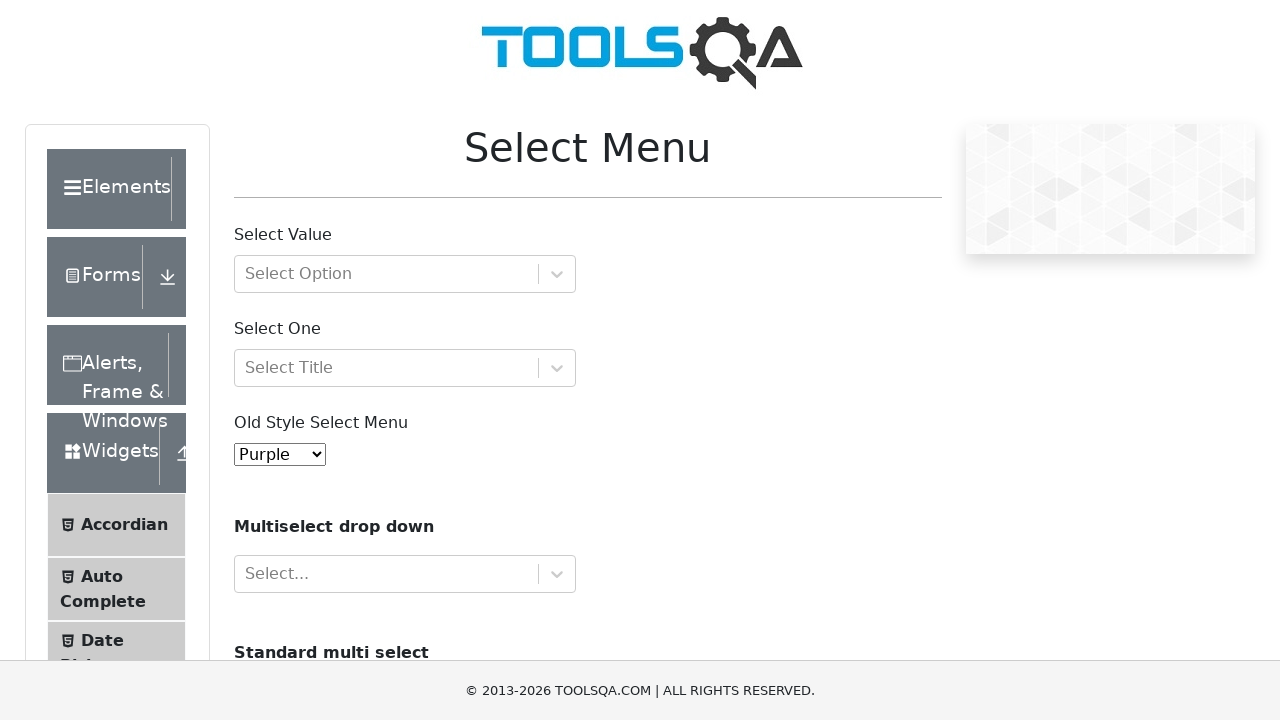

Selected 'Magenta' option by visible text on #oldSelectMenu
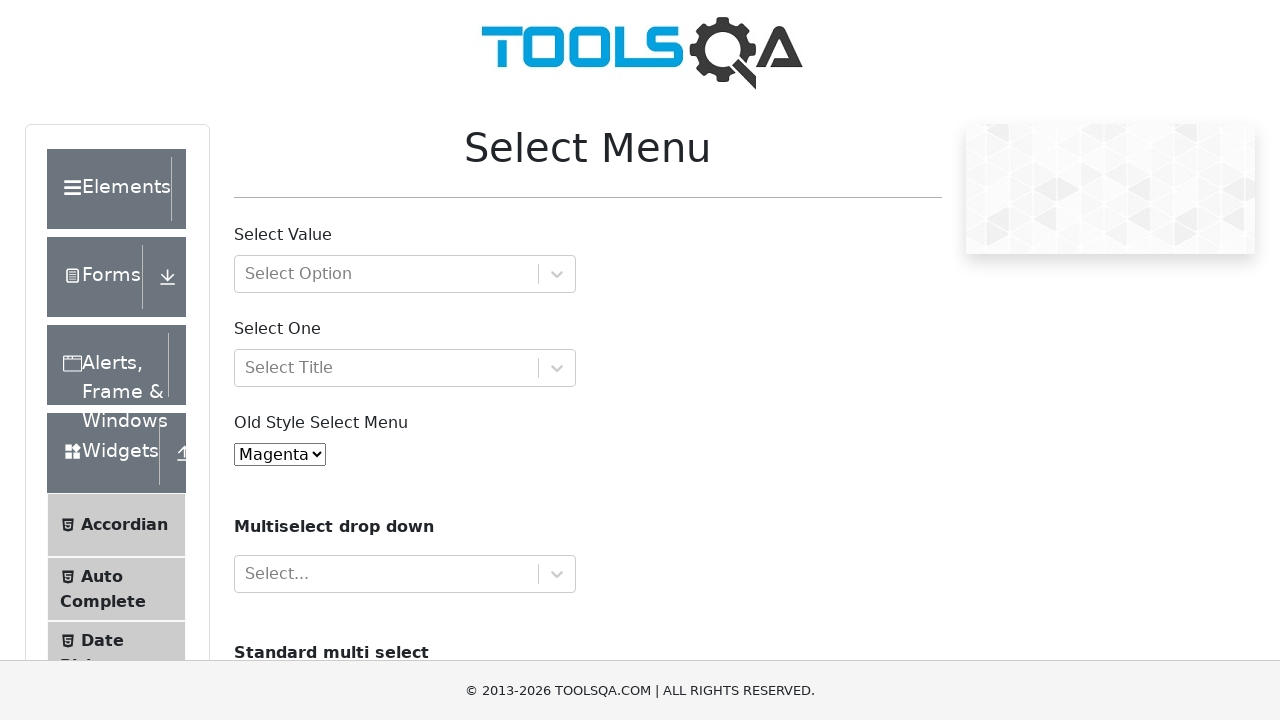

Selected 'White' option by value attribute '6' on #oldSelectMenu
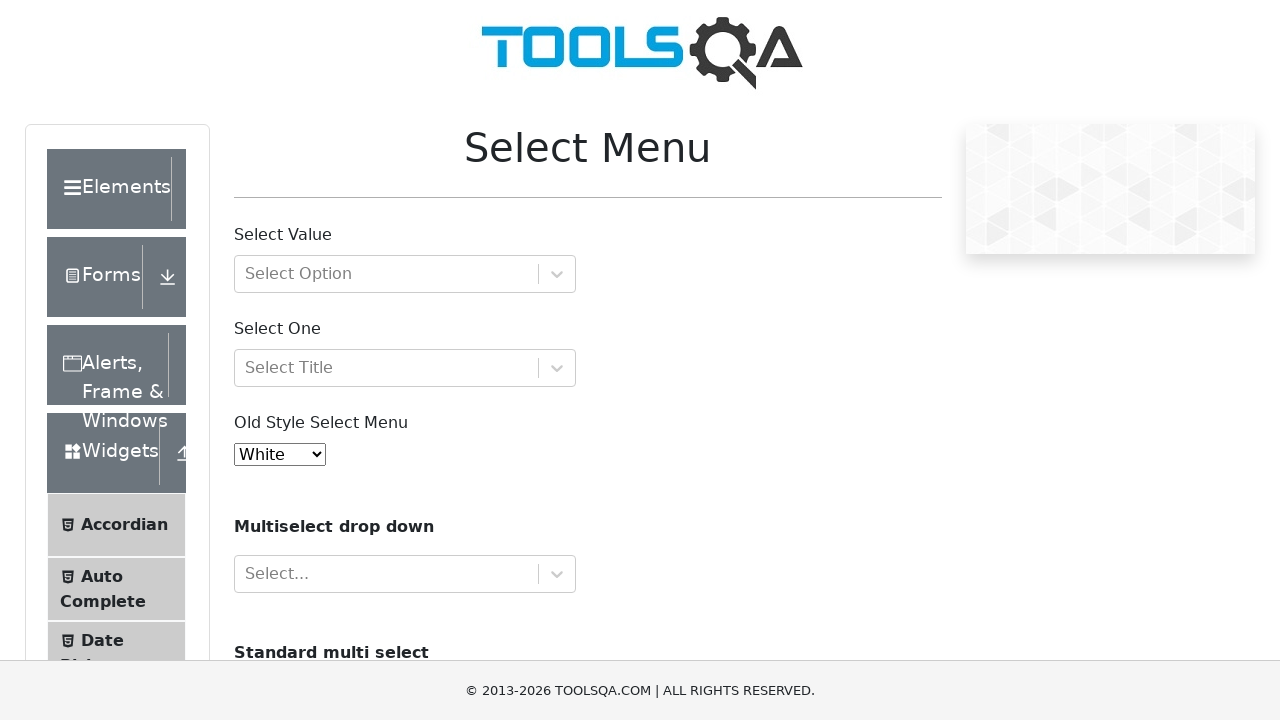

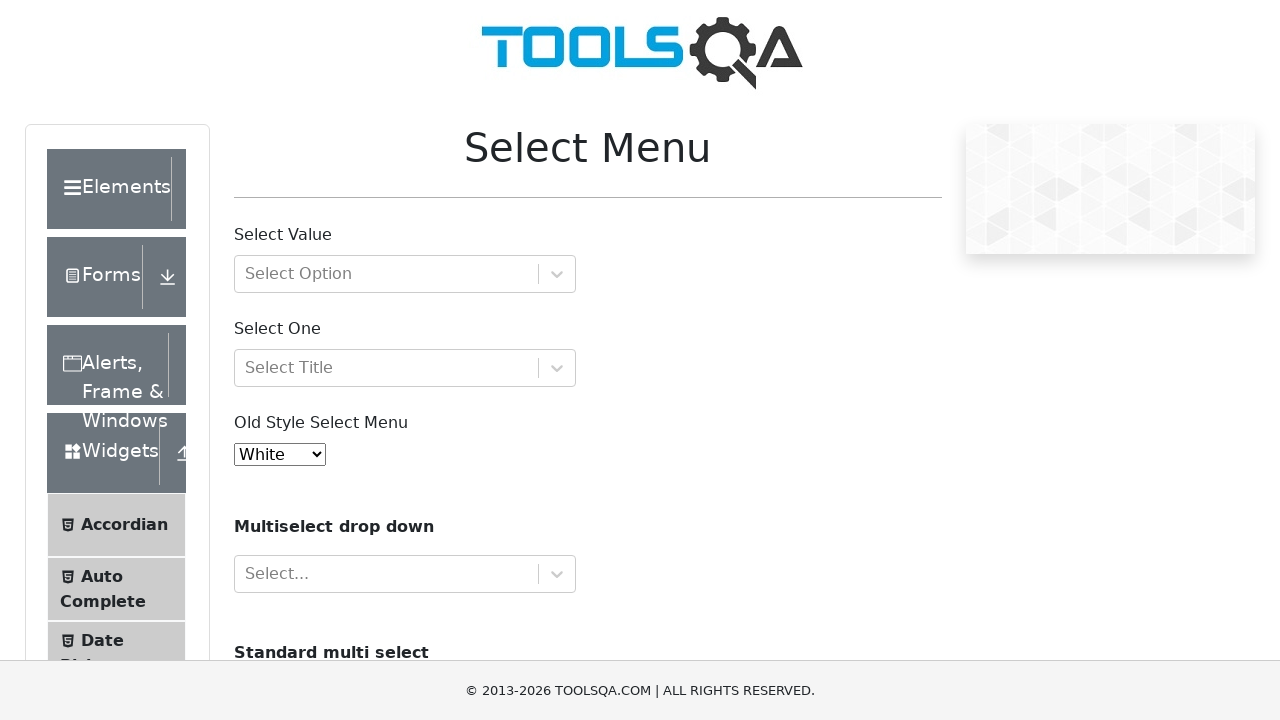